Tests finding a link by partial text (a calculated number), clicking it, then filling out a form with personal information (first name, last name, city, country) and submitting it.

Starting URL: http://suninjuly.github.io/find_link_text

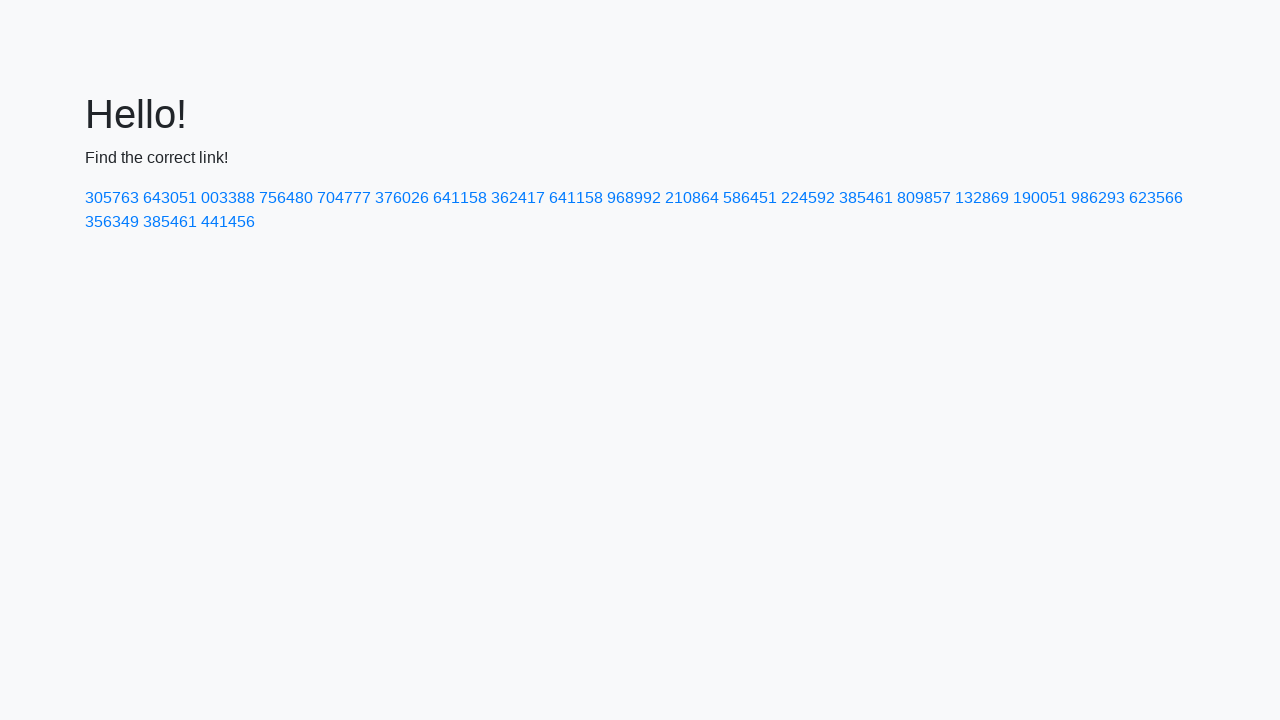

Clicked link containing calculated number 224592 at (808, 198) on a:has-text('224592')
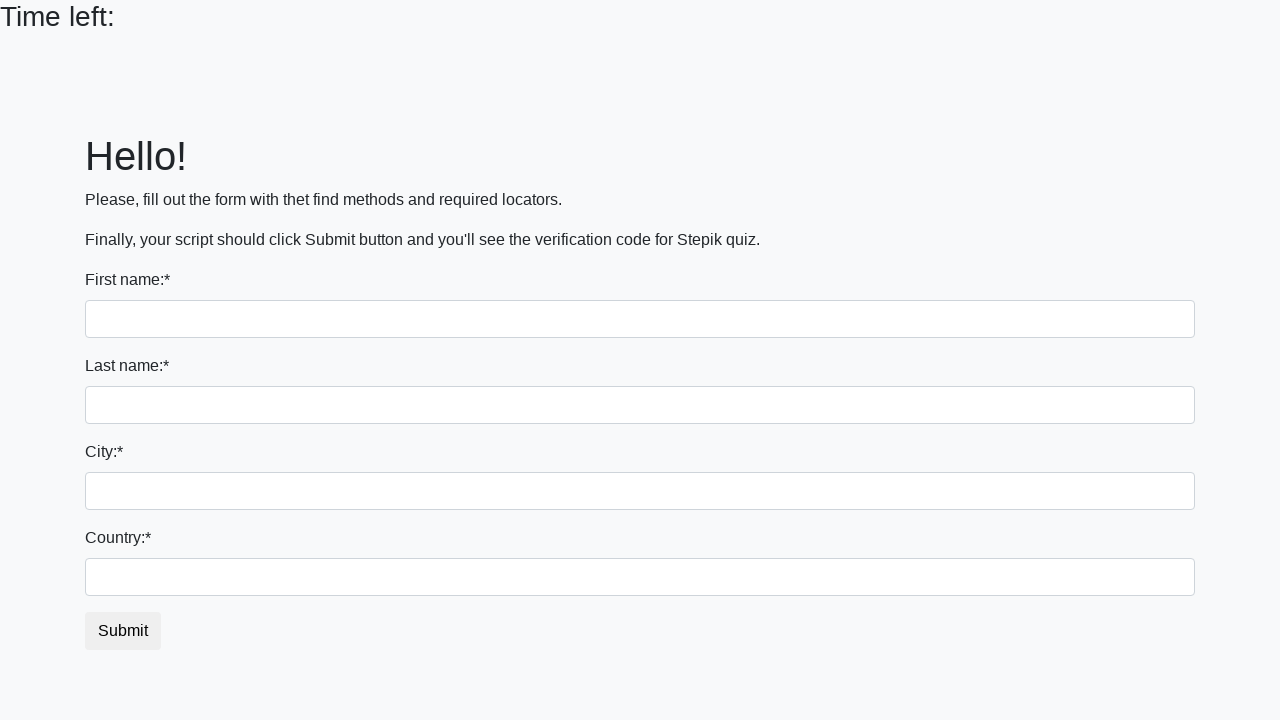

Filled first name field with 'Ivan' on input[name='first_name']
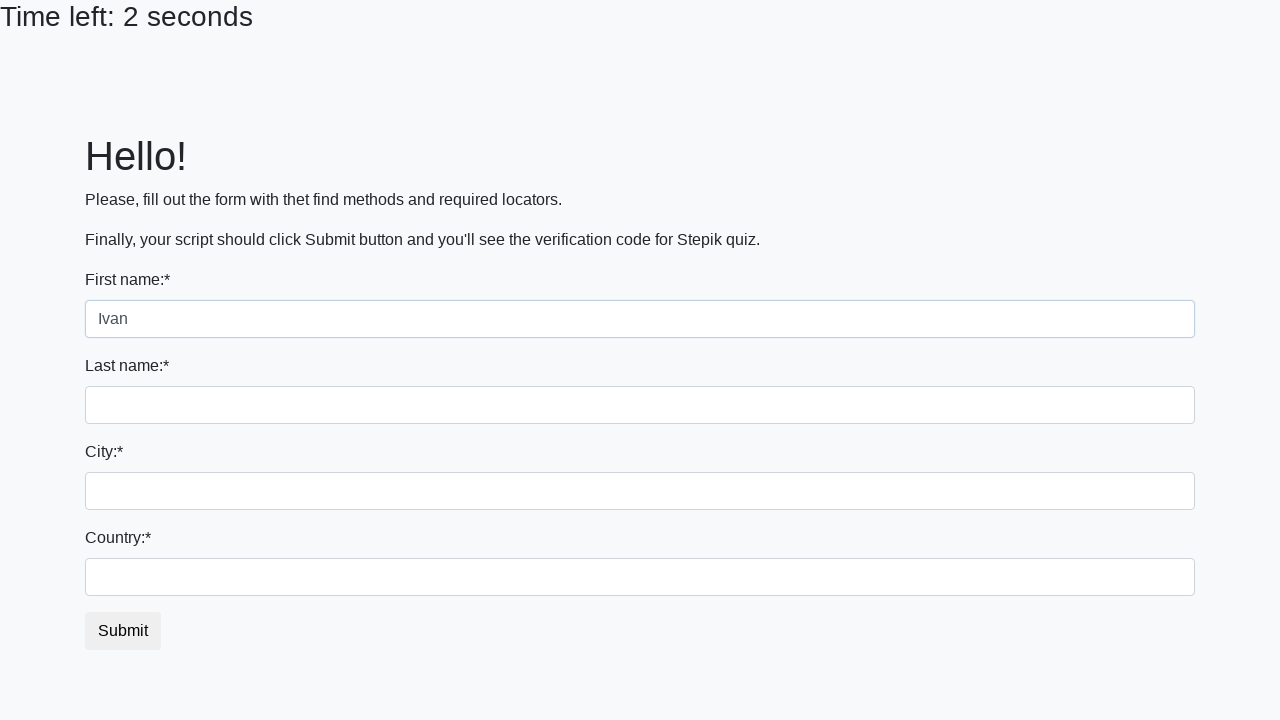

Filled last name field with 'Petrov' on input[name='last_name']
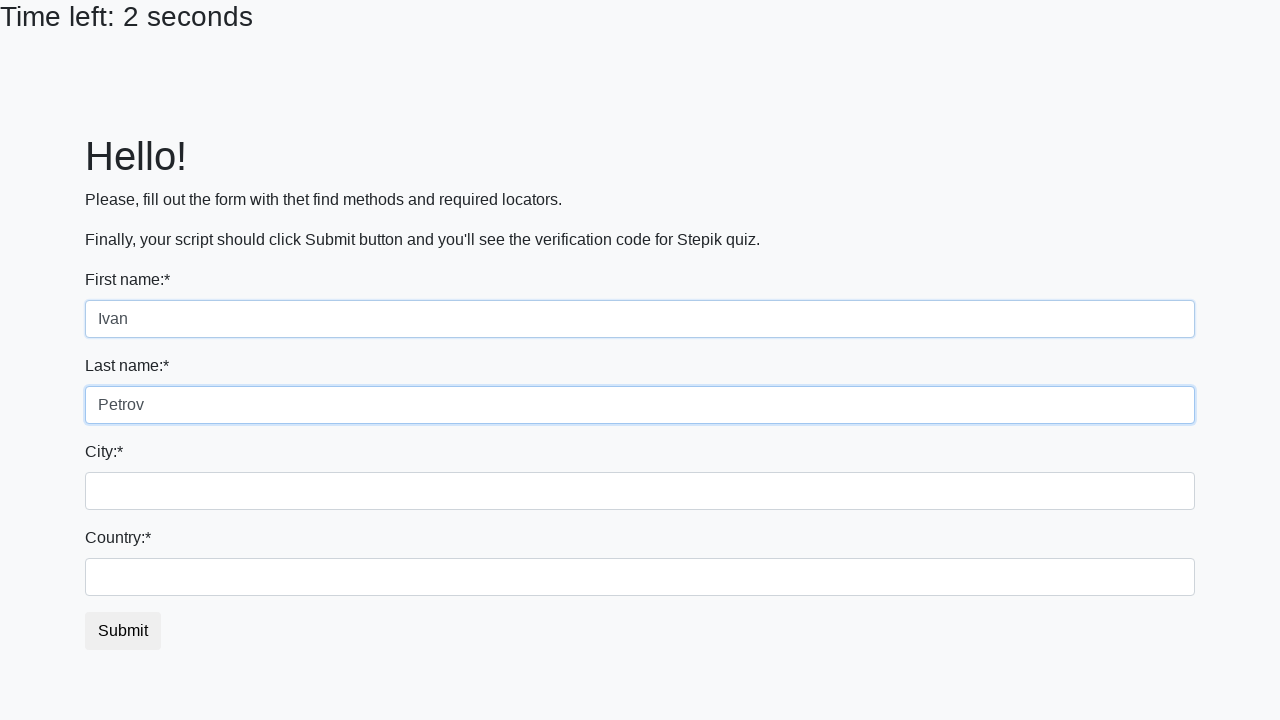

Filled city field with 'Smolensk' on .city
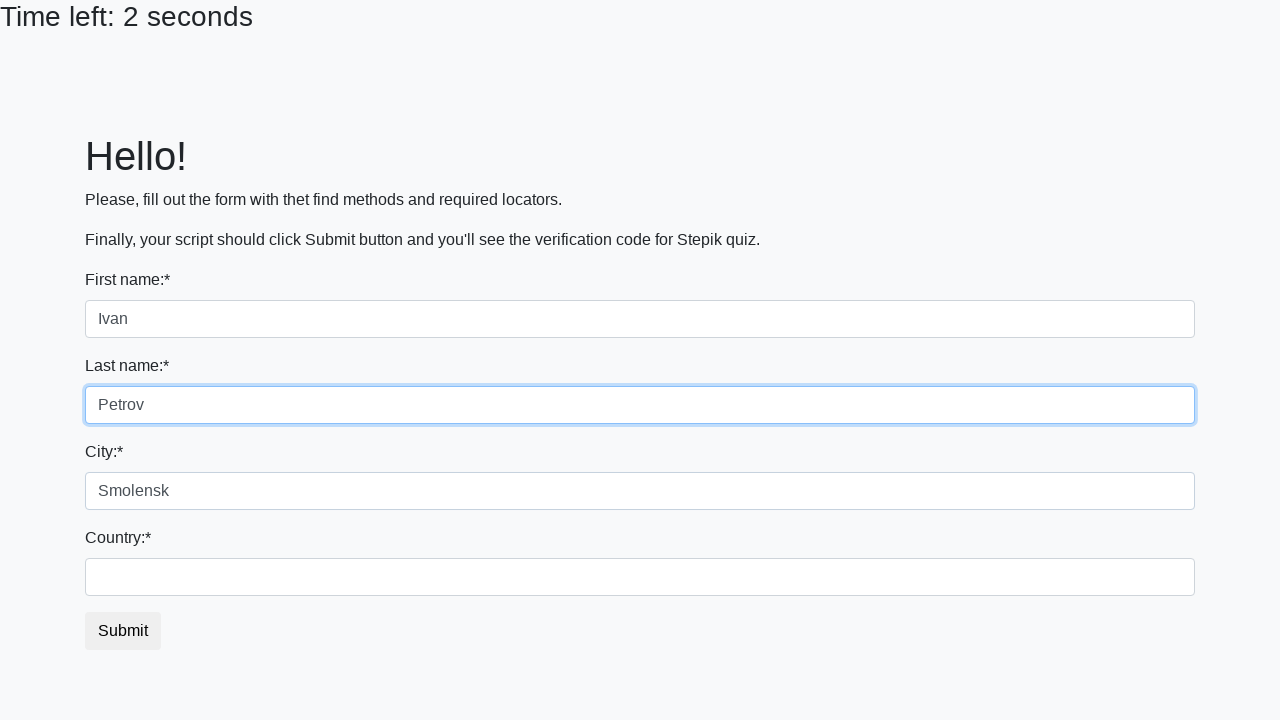

Filled country field with 'Russia' on #country
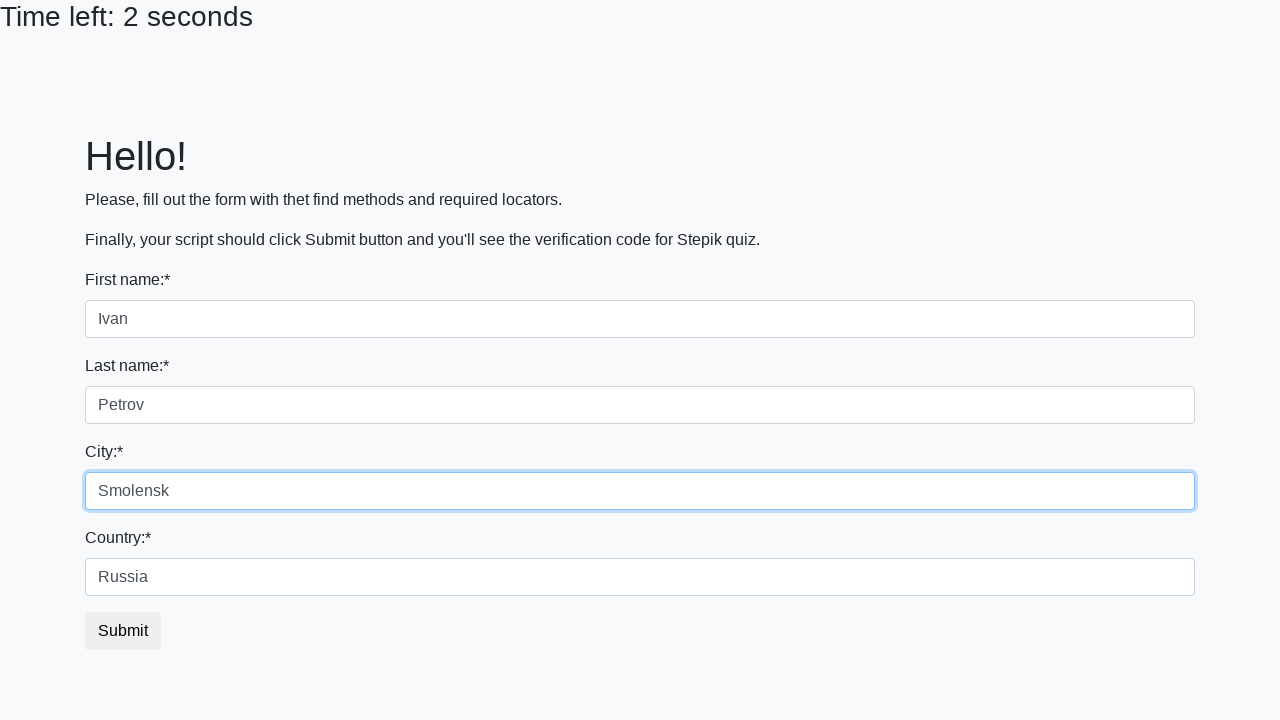

Clicked submit button to submit form at (123, 631) on button.btn
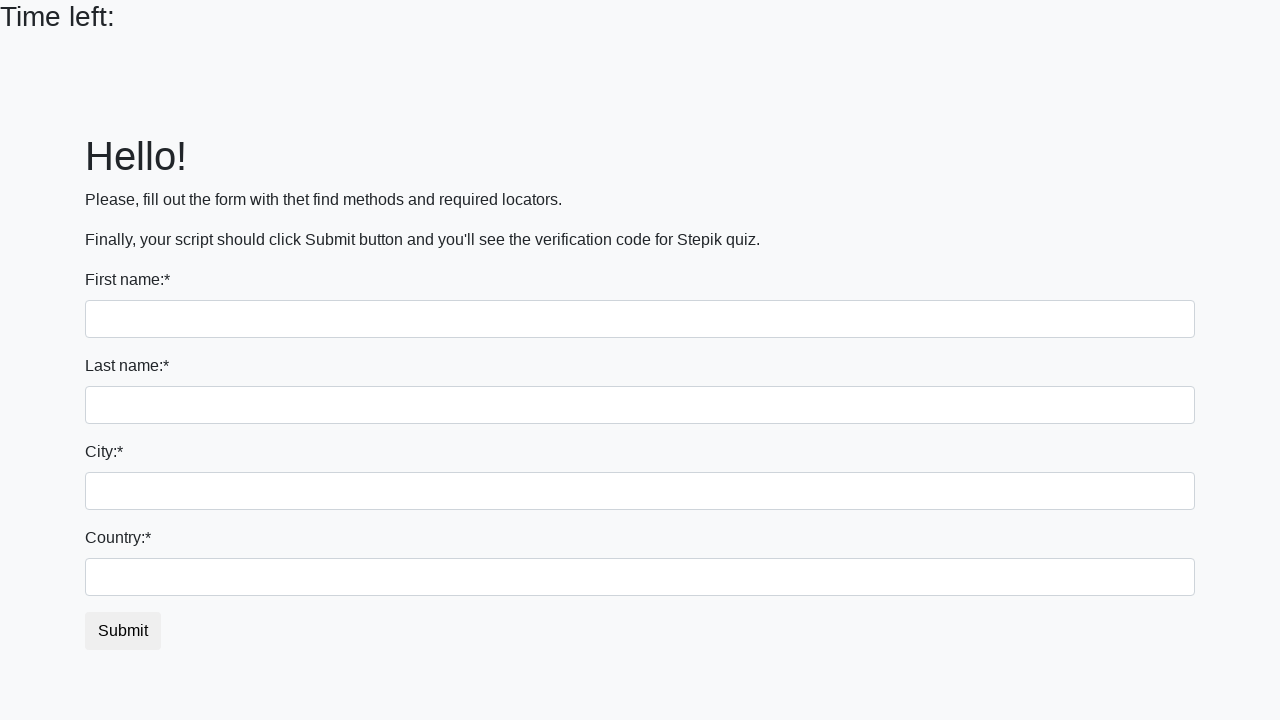

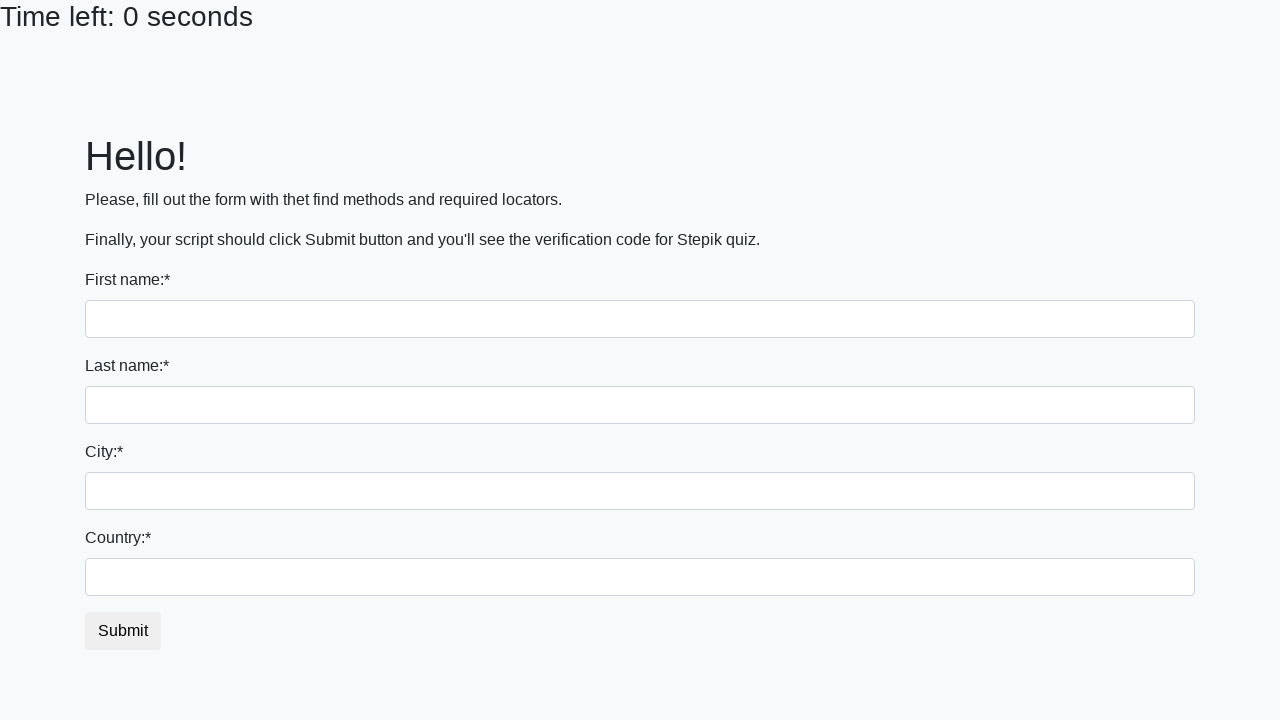